Tests adding multiple todo items to the list and verifies they appear correctly

Starting URL: https://demo.playwright.dev/todomvc

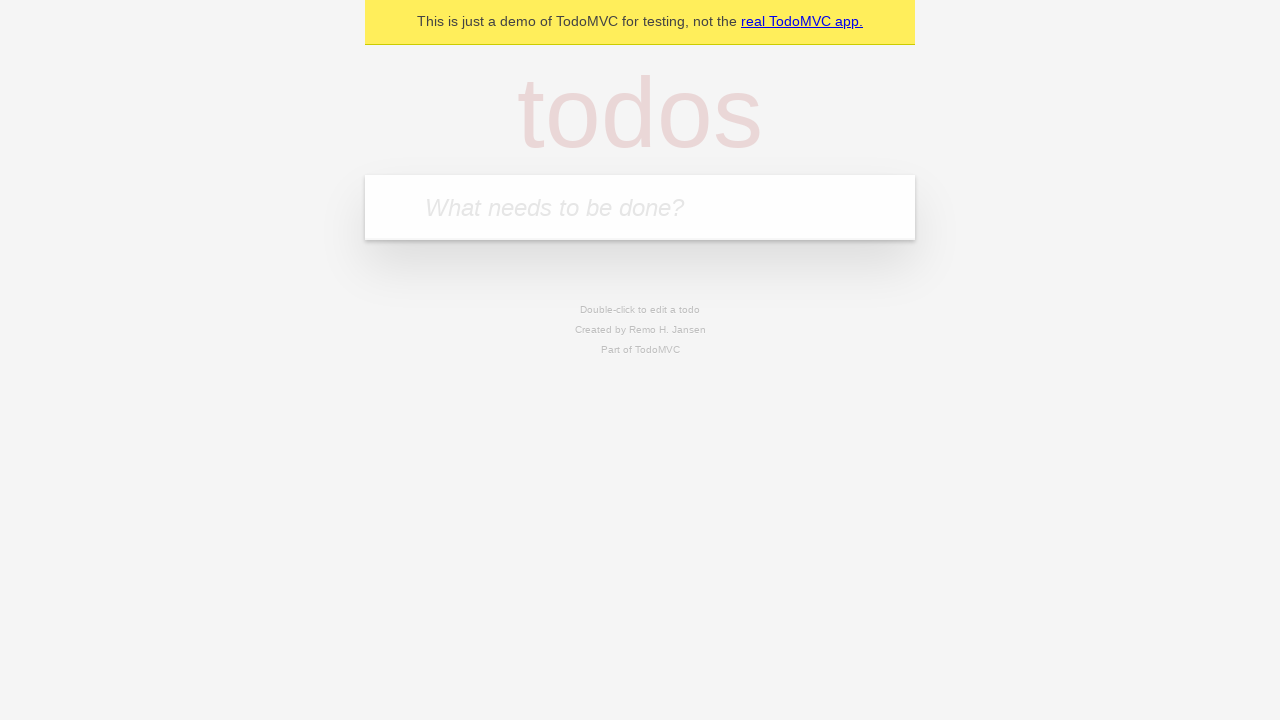

Located the todo input field with placeholder 'What needs to be done?'
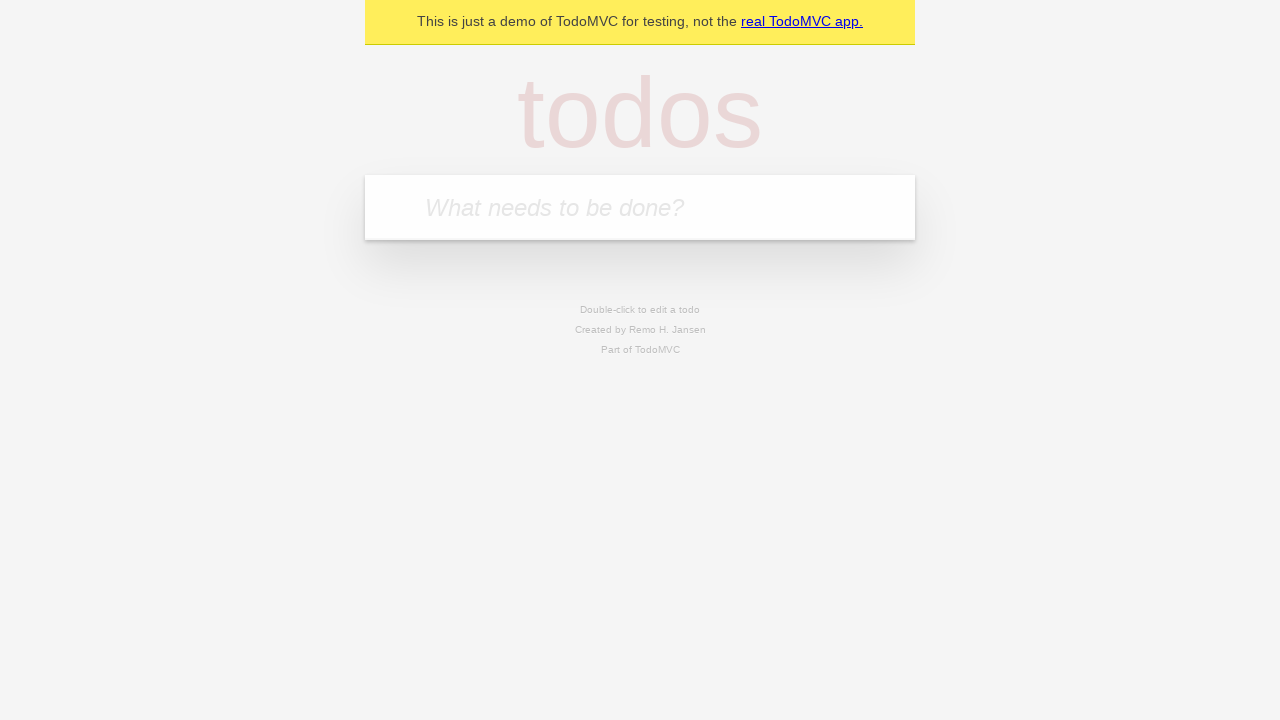

Filled todo input with 'buy some cheese' on internal:attr=[placeholder="What needs to be done?"i]
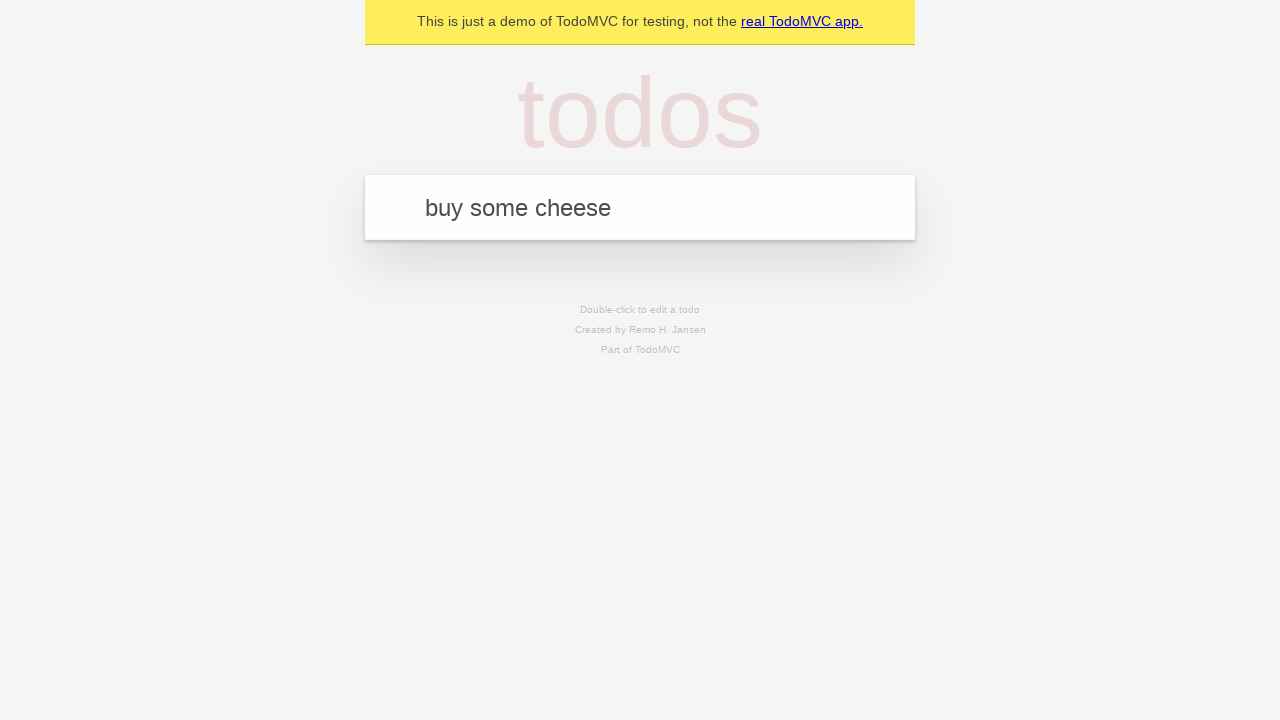

Pressed Enter to add first todo item on internal:attr=[placeholder="What needs to be done?"i]
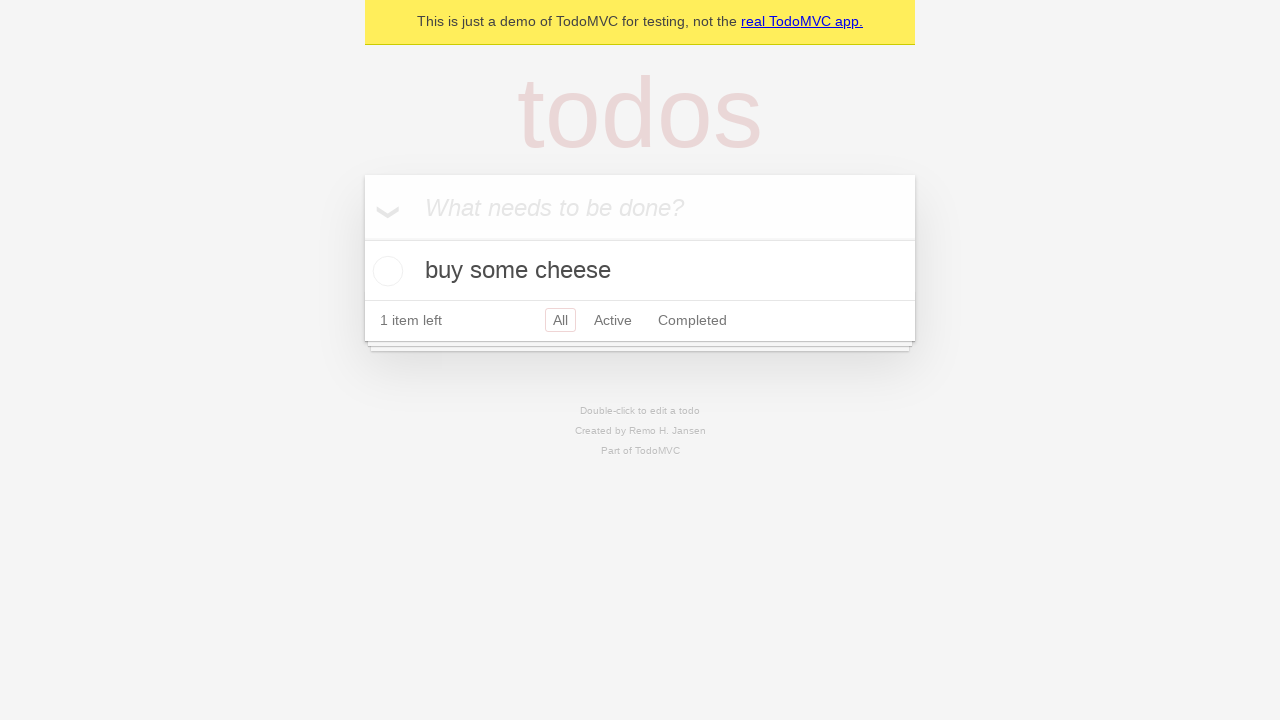

First todo item appeared in the list
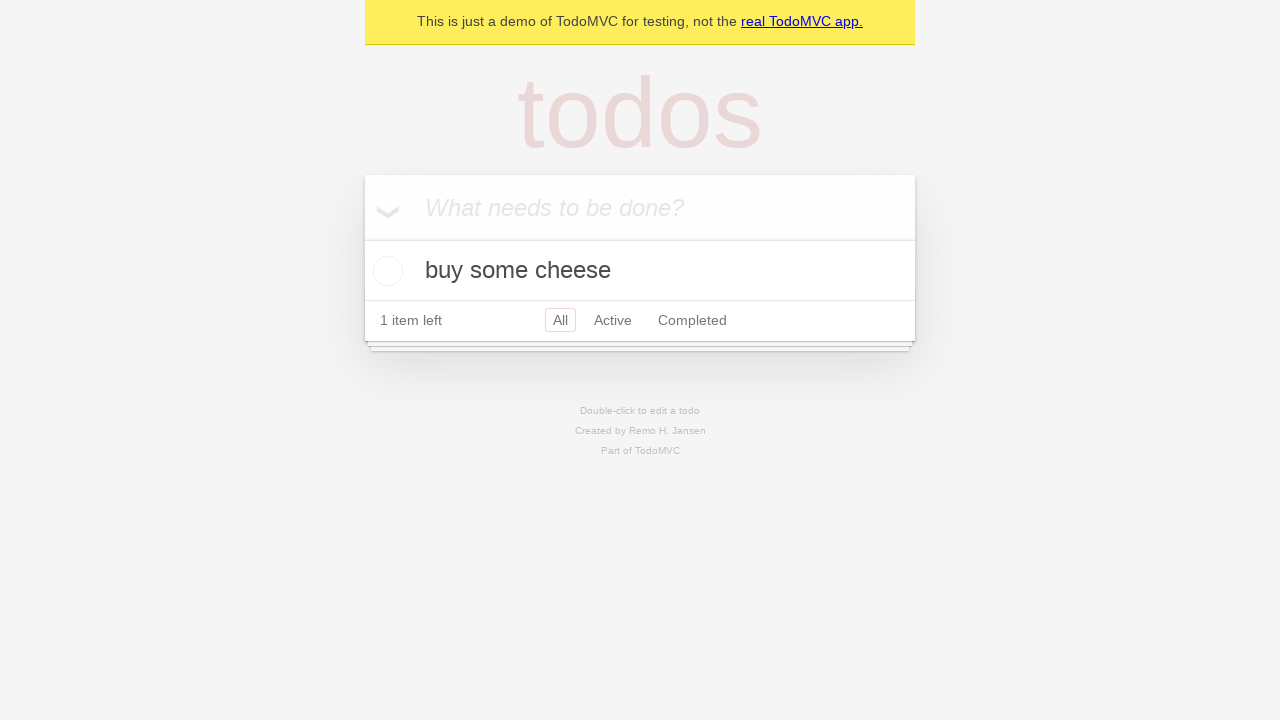

Filled todo input with 'feed the cat' on internal:attr=[placeholder="What needs to be done?"i]
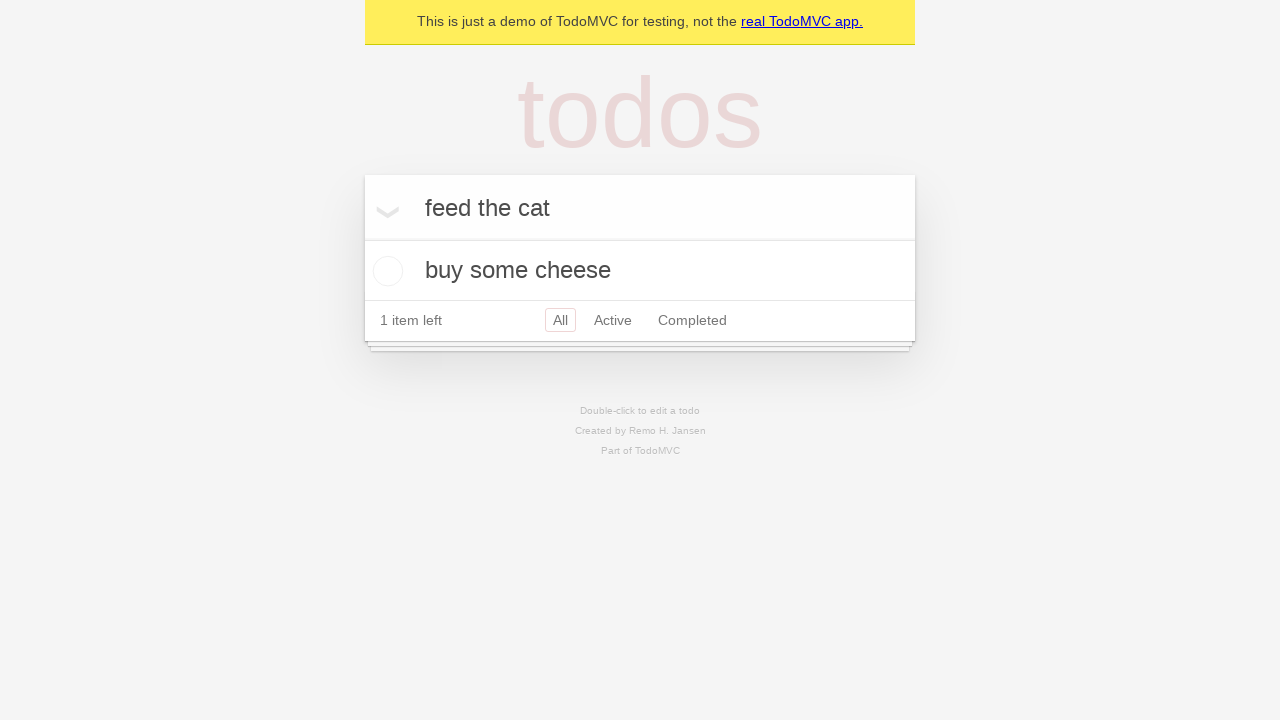

Pressed Enter to add second todo item on internal:attr=[placeholder="What needs to be done?"i]
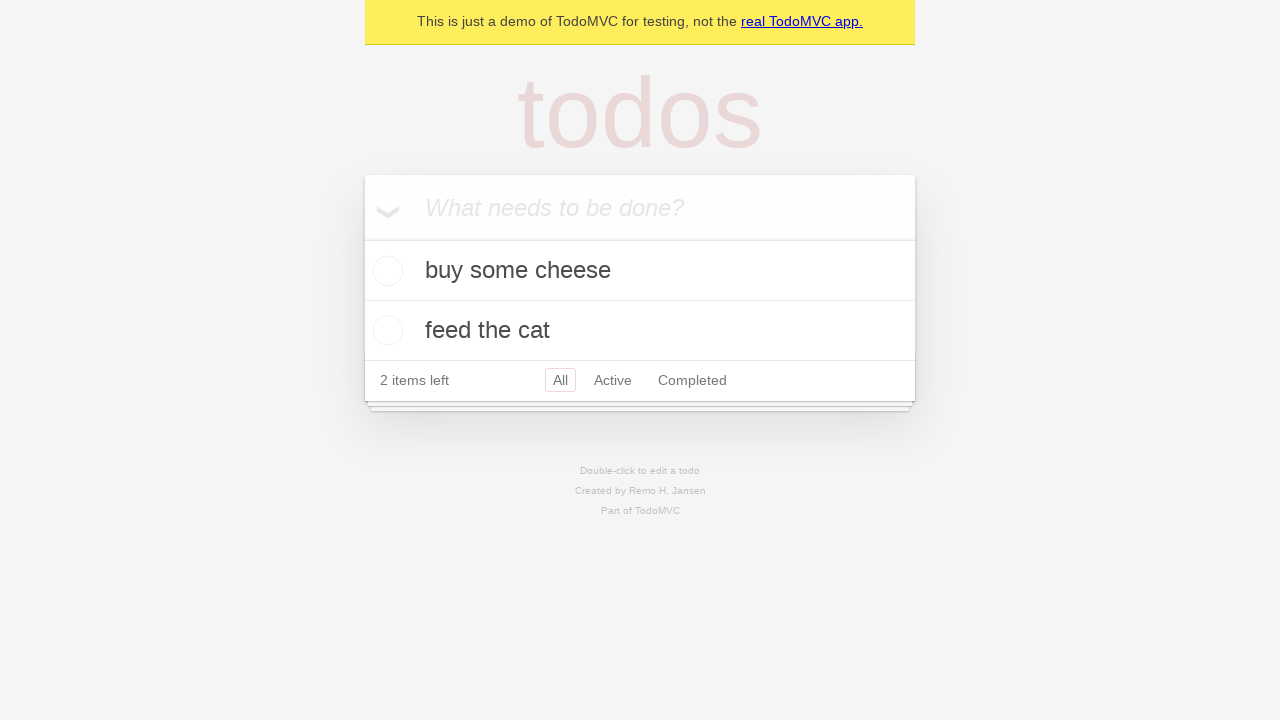

Both todo items are now visible in the list
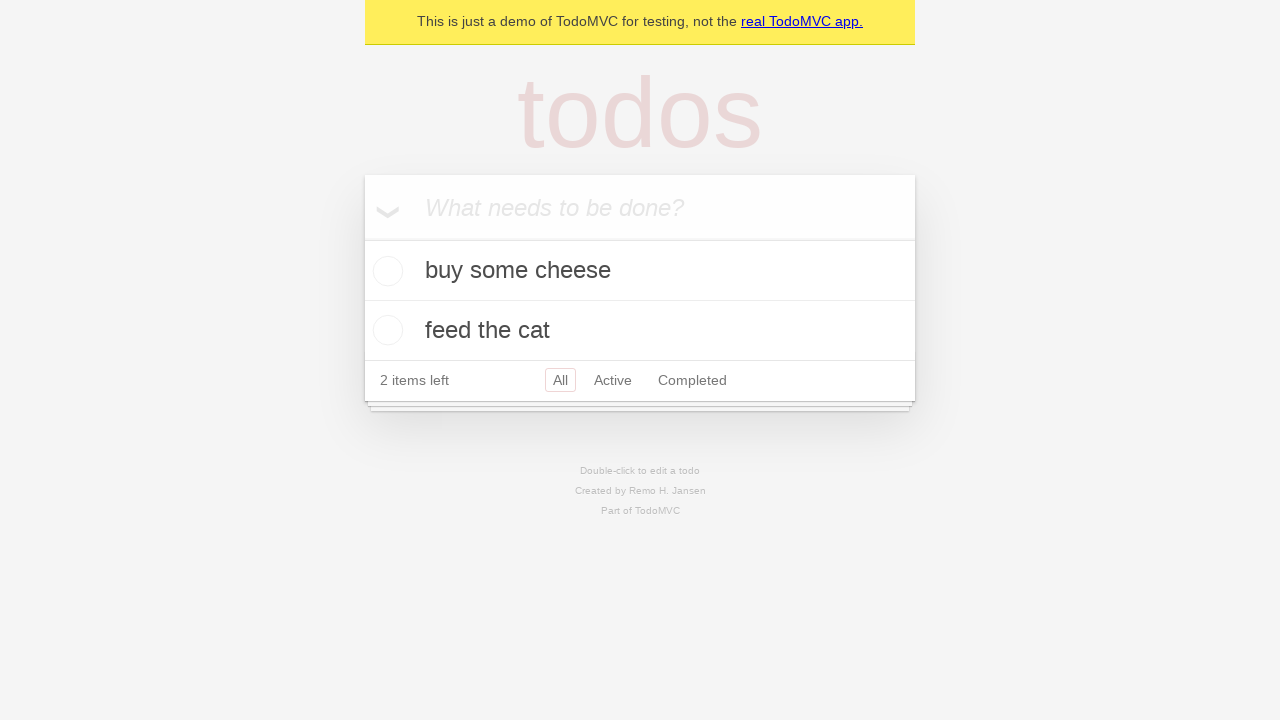

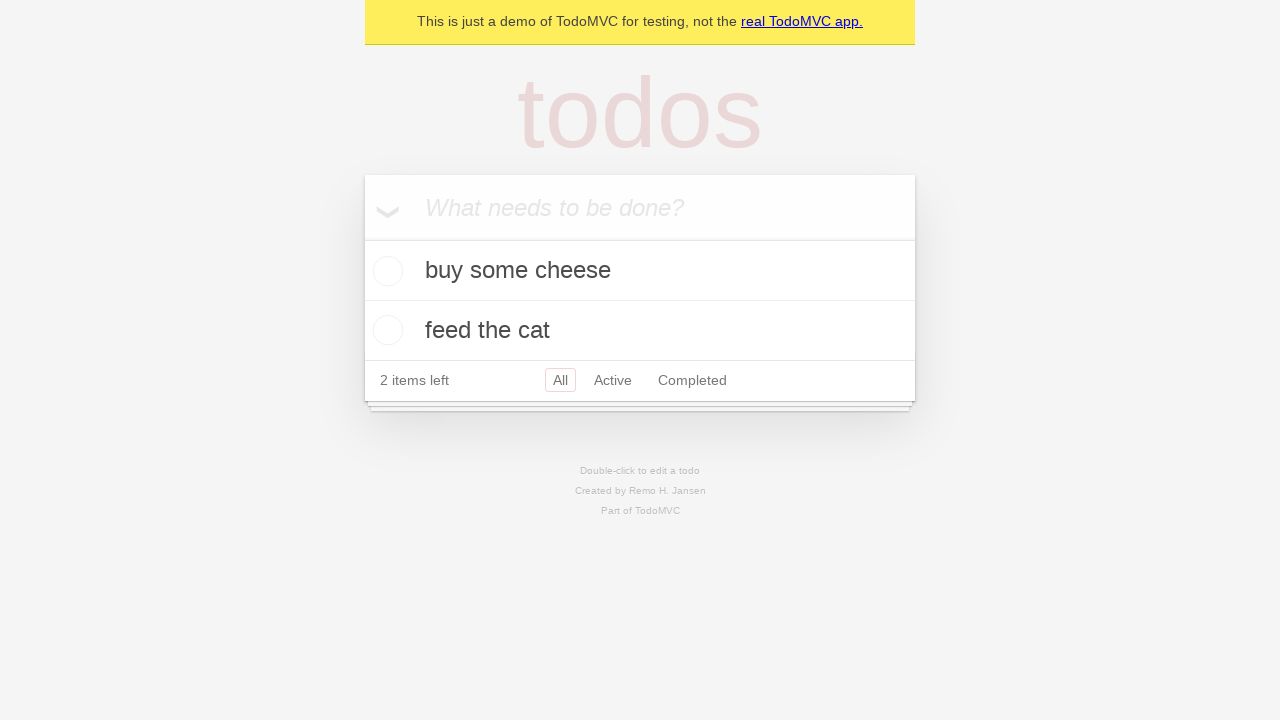